Navigates to a Caktus Group blog post about external links and clicks on a specific link about opening external links in tabs.

Starting URL: https://www.caktusgroup.com/blog/2017/03/01/opening-external-links-same-tab-or-new/

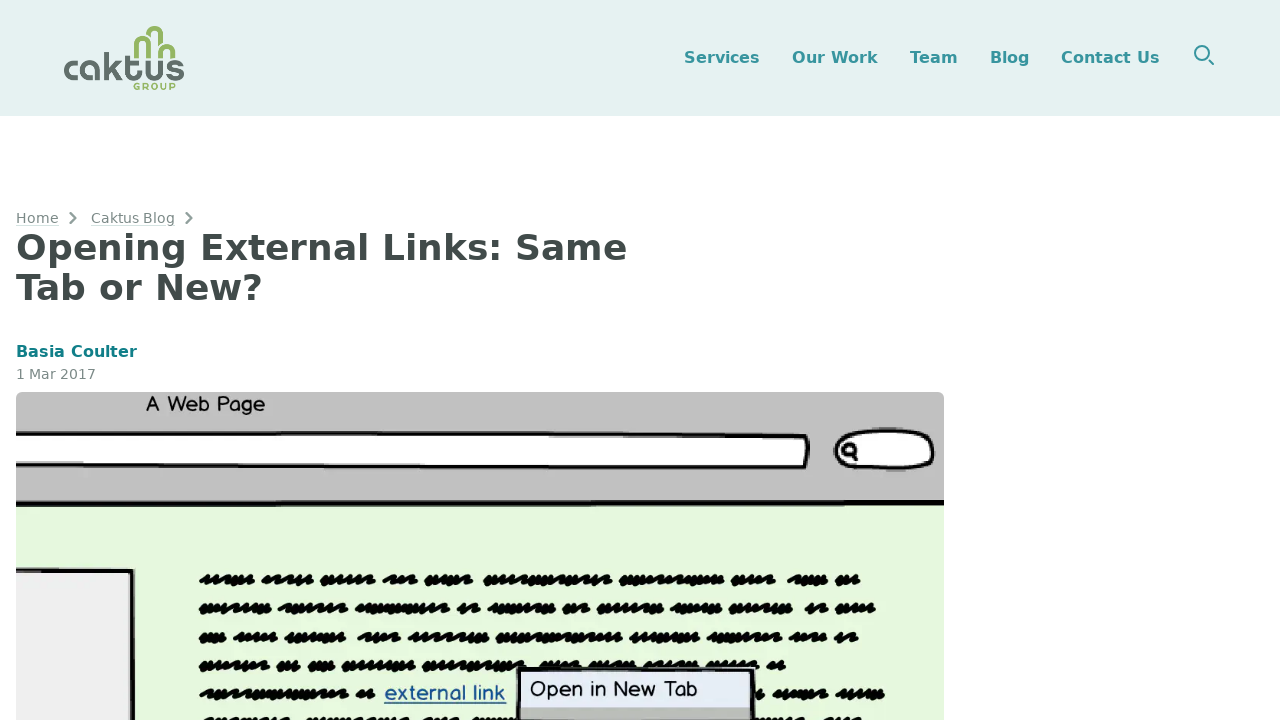

Navigated to Caktus Group blog post about opening external links
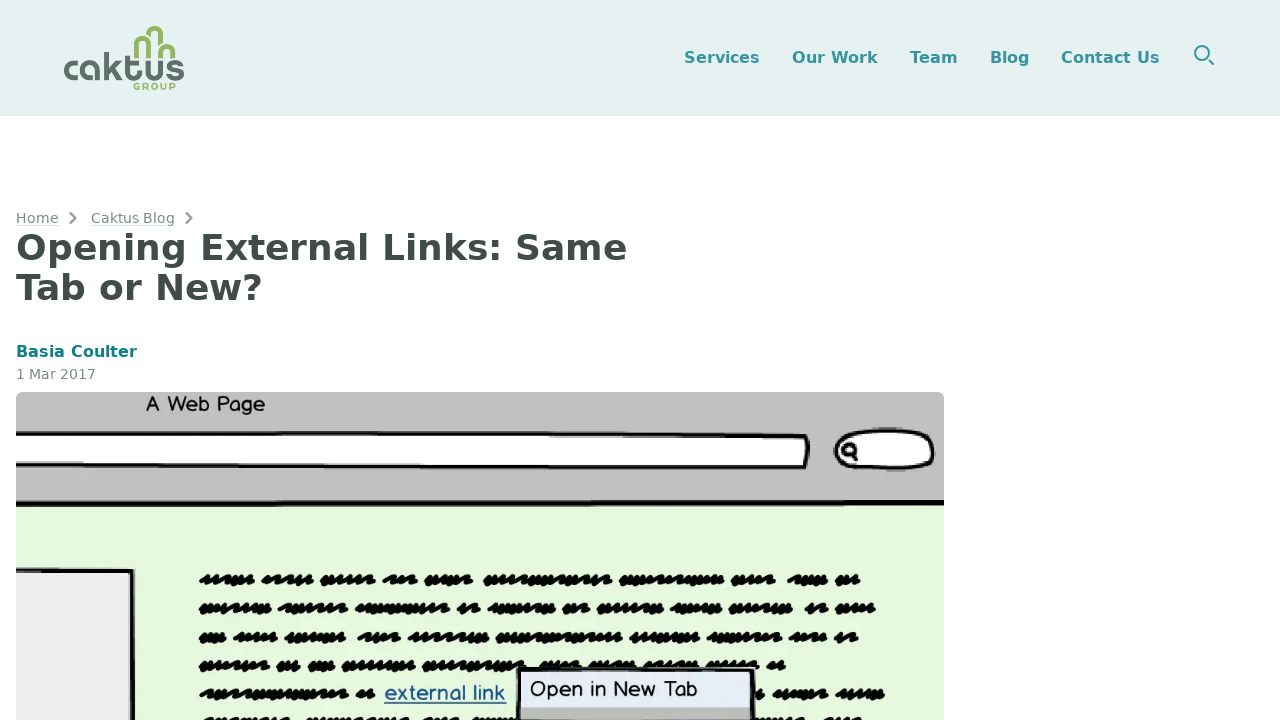

Clicked on the link about opening external links in tabs at (390, 360) on text=External links: Open them in a new tab or in the same tab? Why? Any data?
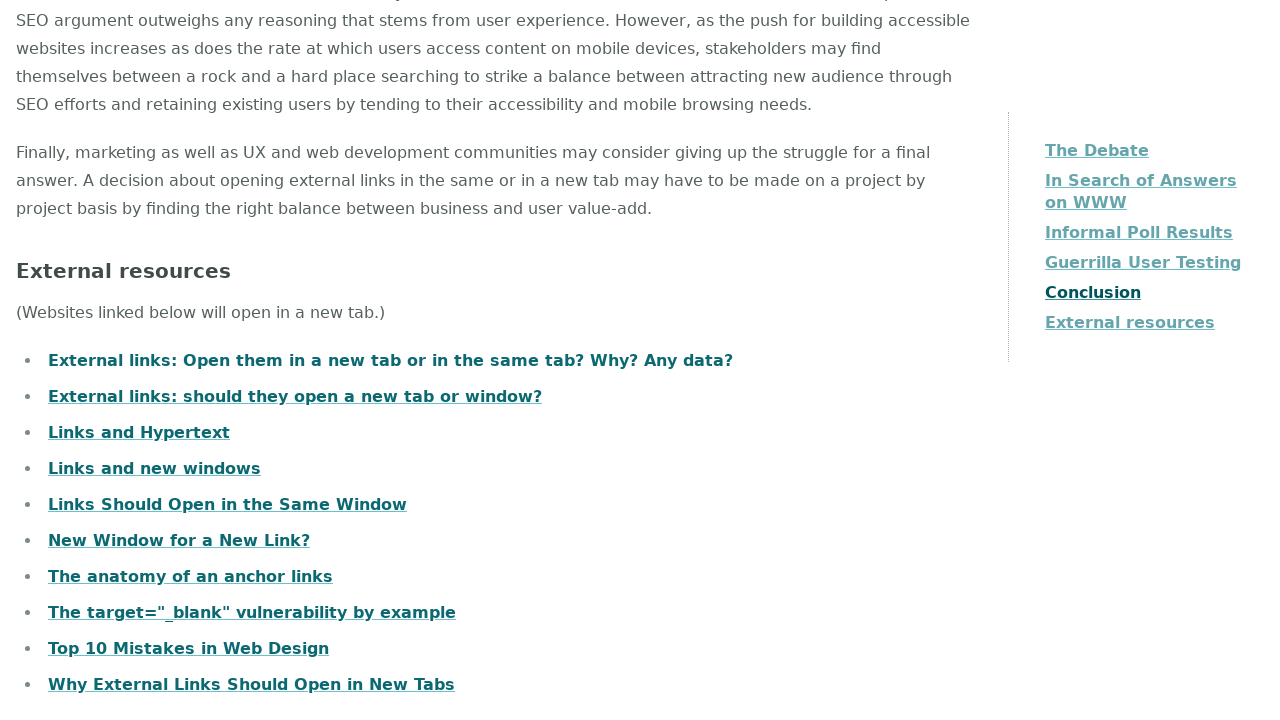

Page finished loading after clicking link
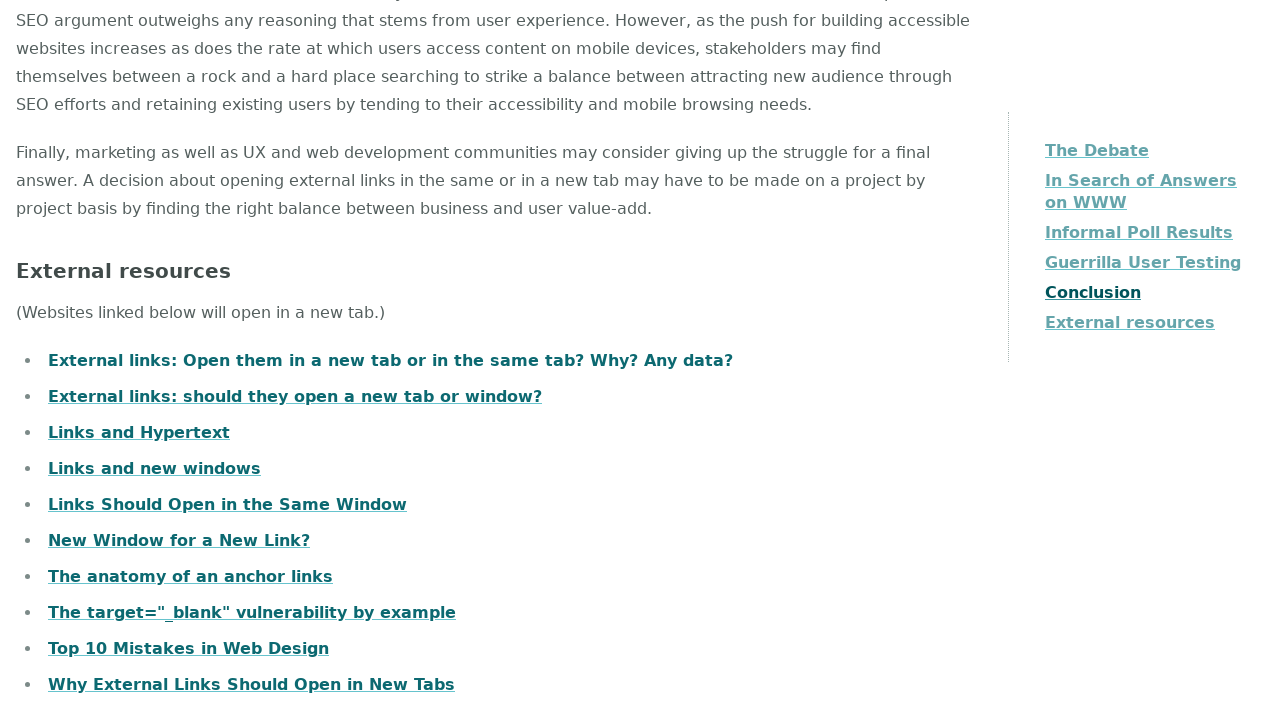

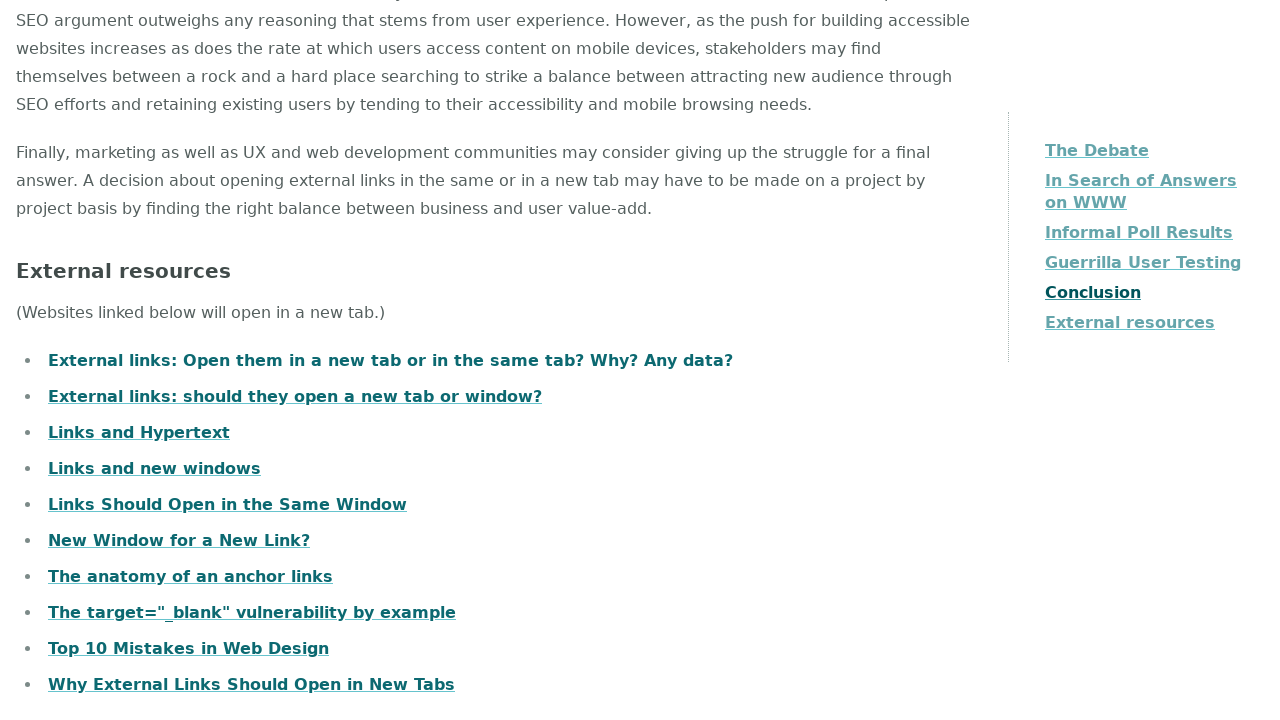